Tests scrolling from an iframe element origin by a given amount, then switches to the iframe to verify a checkbox becomes visible.

Starting URL: https://www.selenium.dev/selenium/web/scrolling_tests/frame_with_nested_scrolling_frame_out_of_view.html

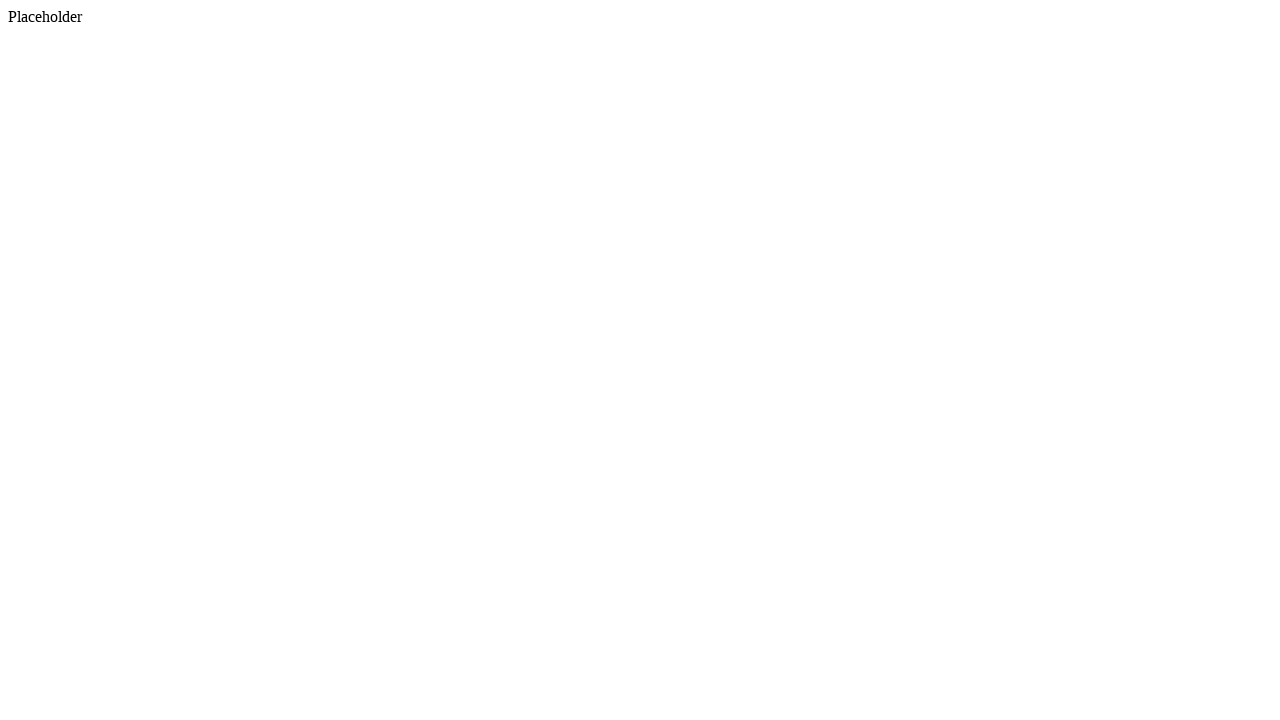

Scrolled iframe into view if needed
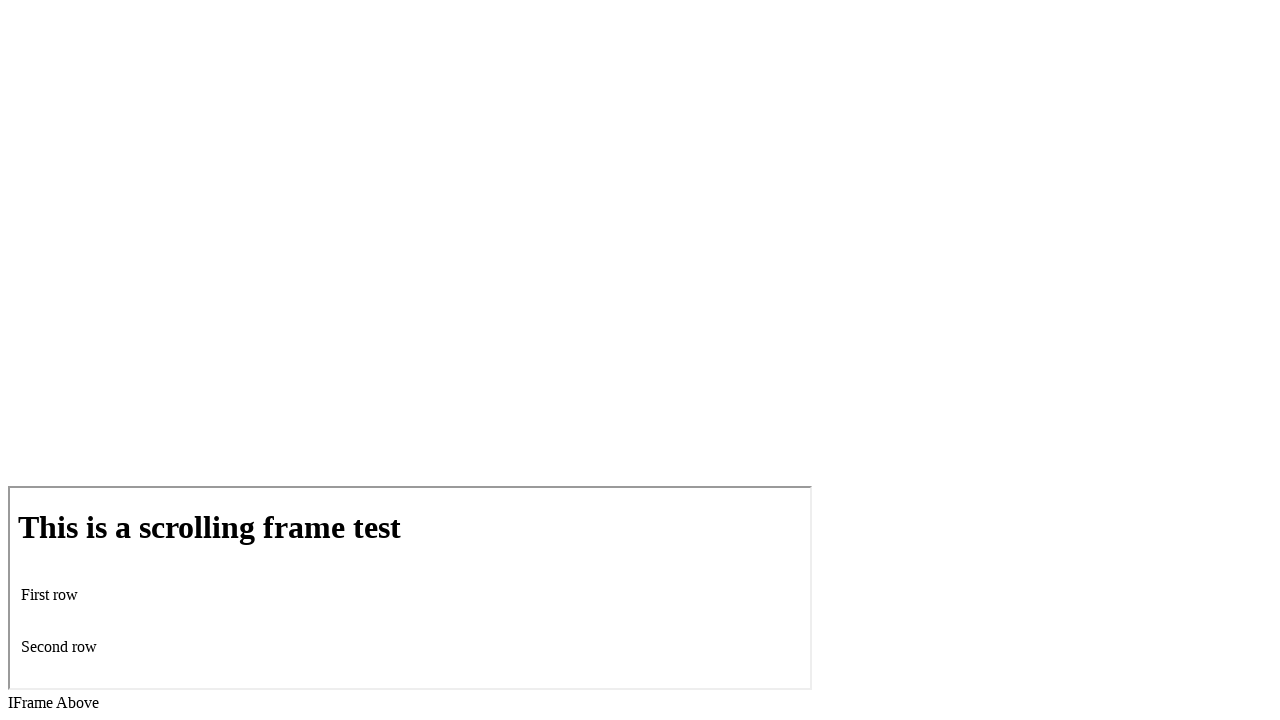

Hovered over iframe element at (410, 588) on iframe
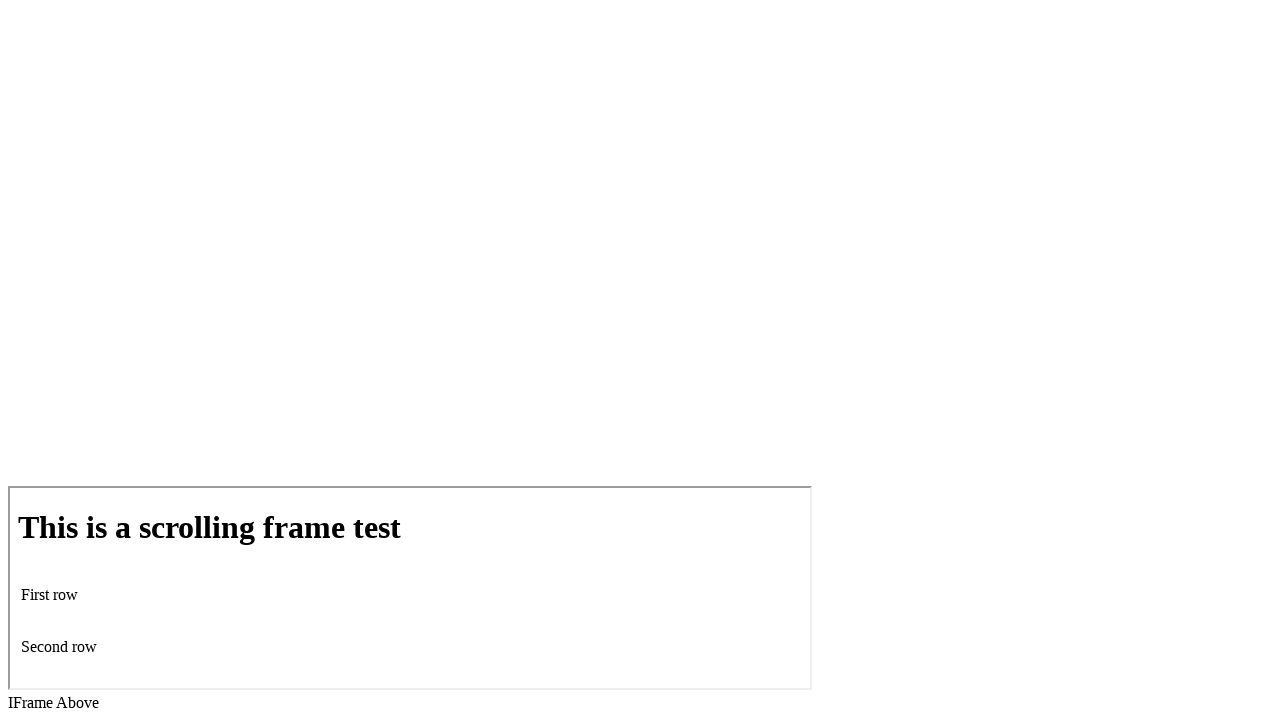

Scrolled within iframe by 200 pixels vertically
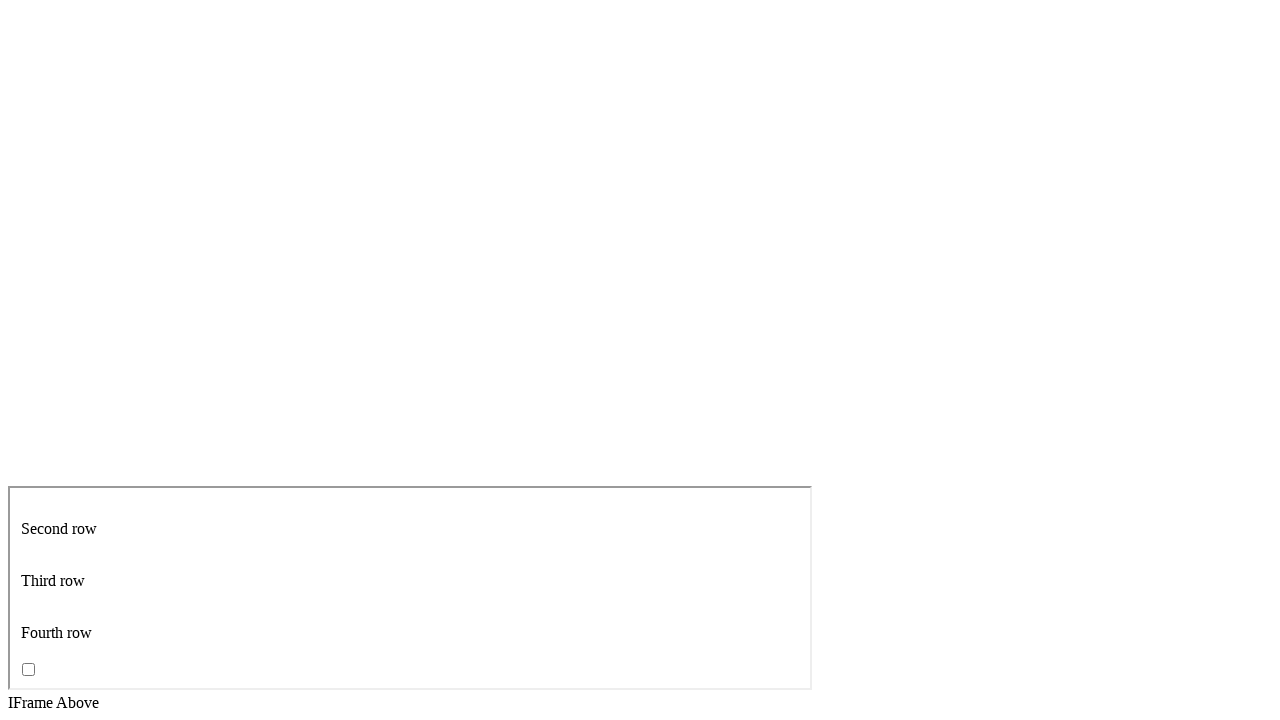

Located iframe frame
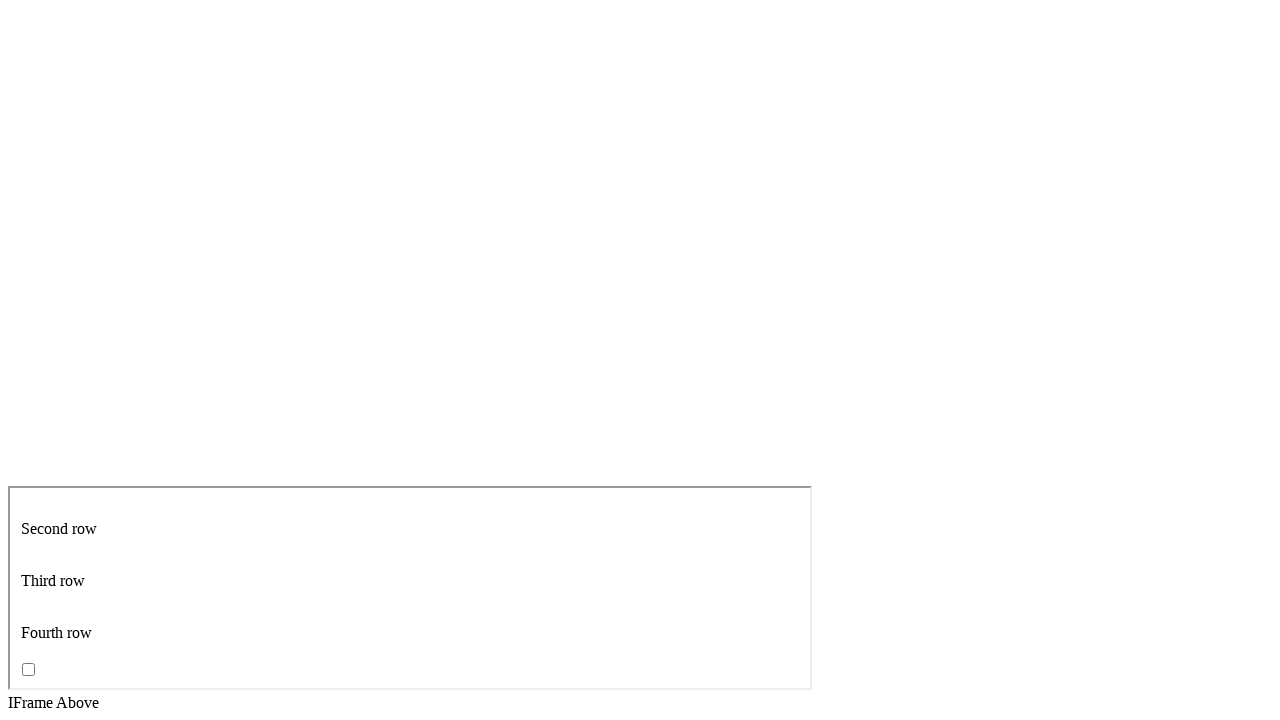

Located checkbox element within iframe
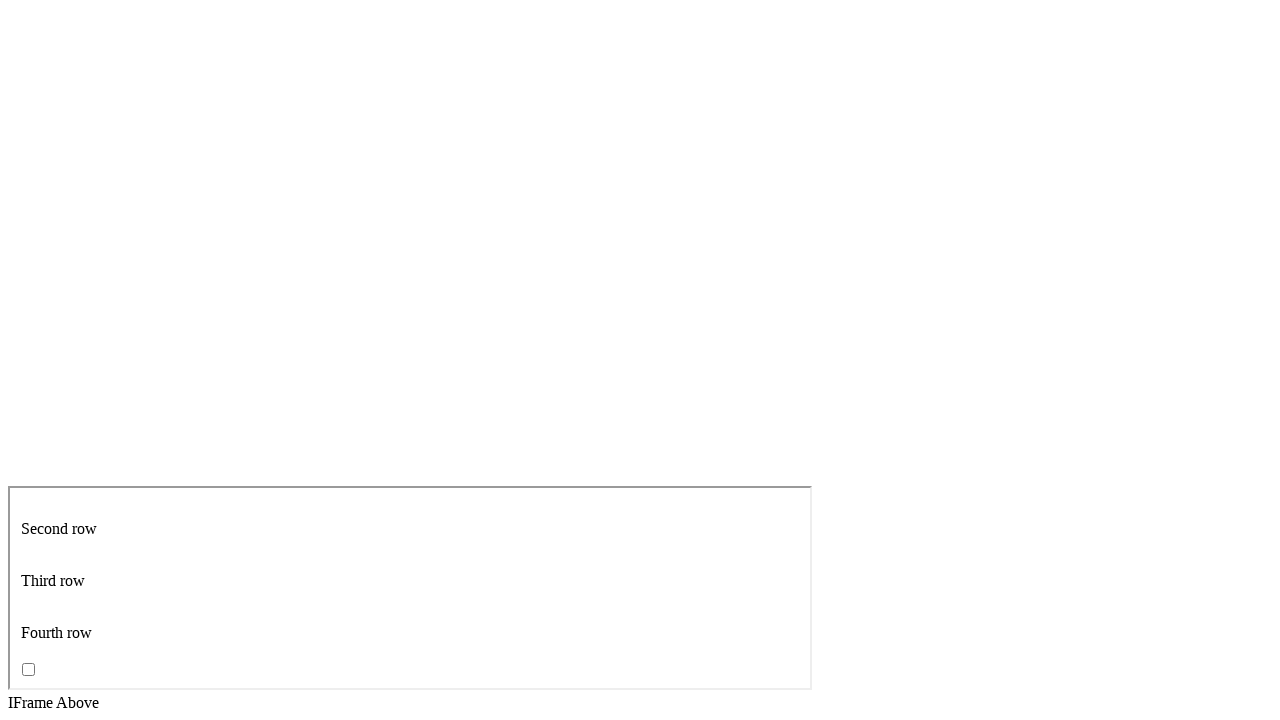

Verified checkbox became visible after scrolling
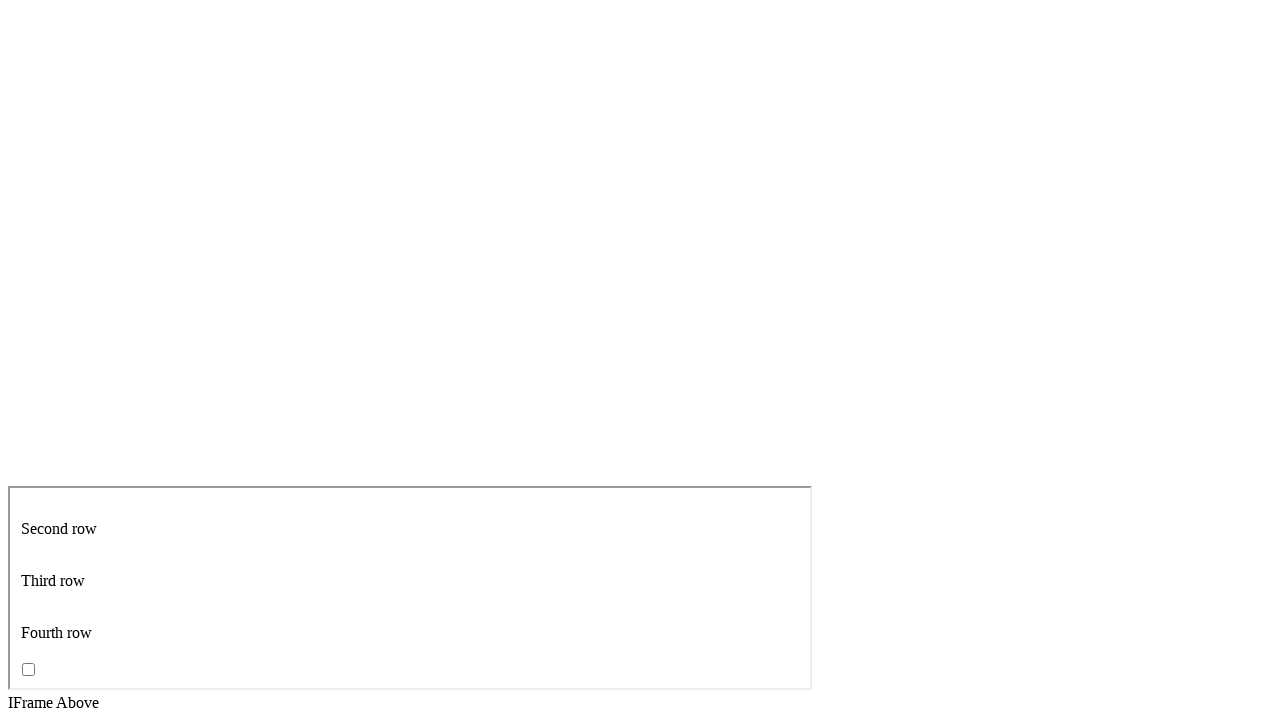

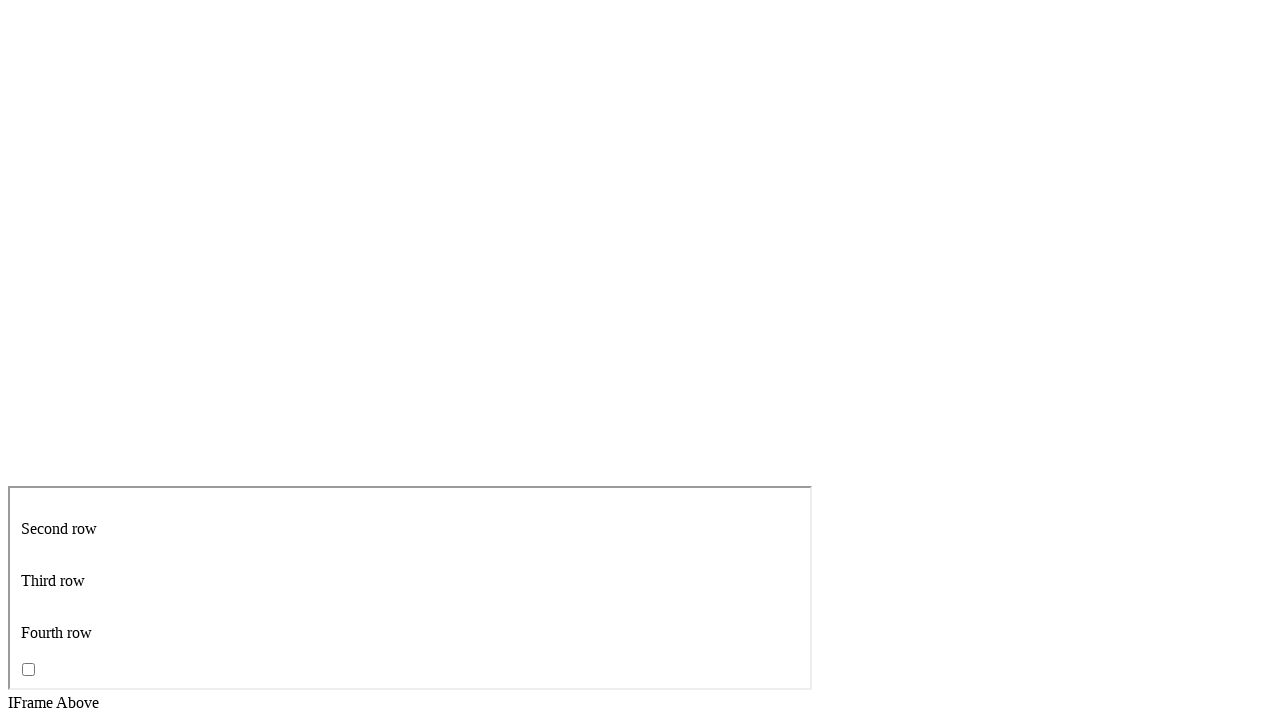